Tests various mouse actions including hover, click, double-click, right-click, and drag-and-drop operations on a test automation practice page

Starting URL: https://testautomationpractice.blogspot.com/#

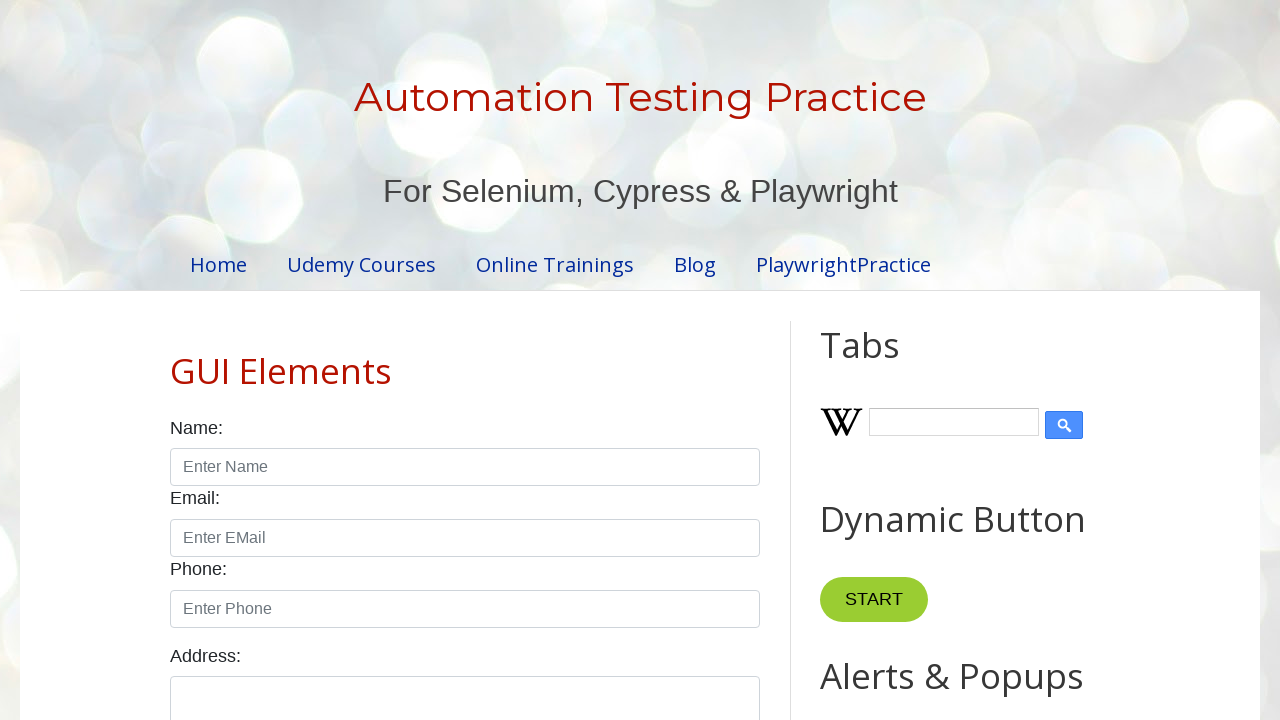

Scrolled field2 element into view
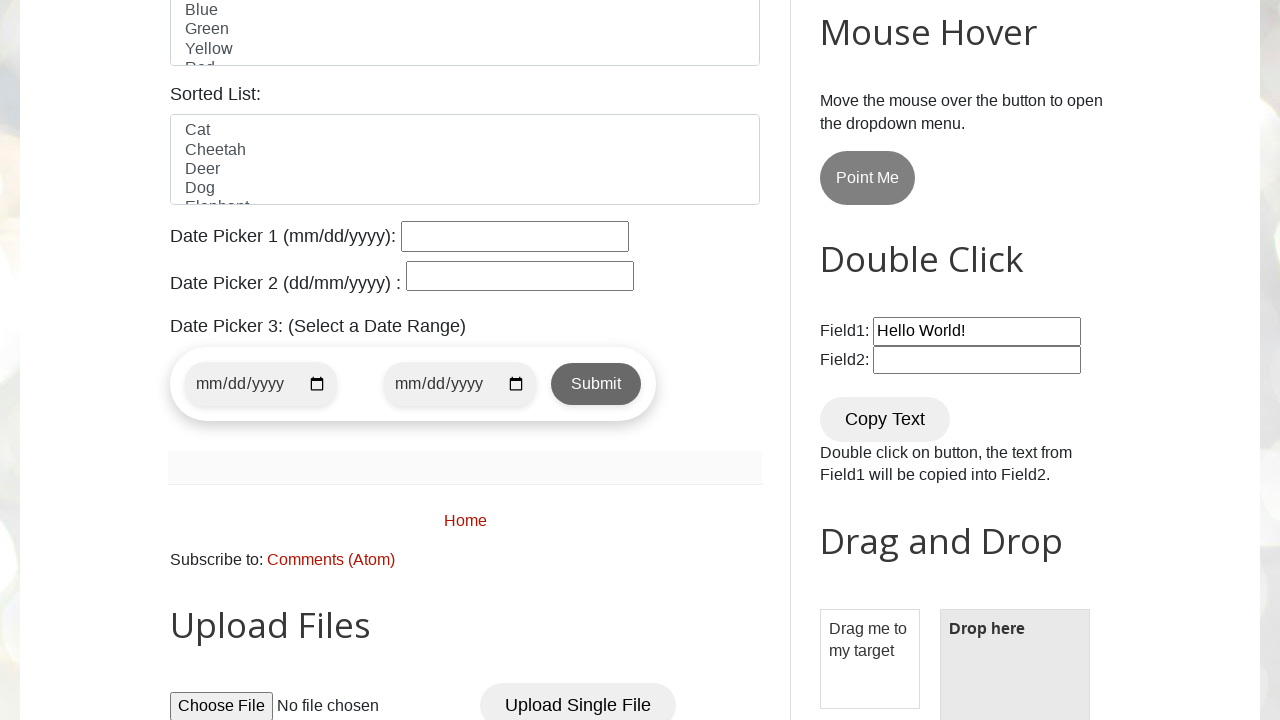

Hovered over the 'Point Me' button at (868, 178) on xpath=//button[contains(text(),'Point Me')]
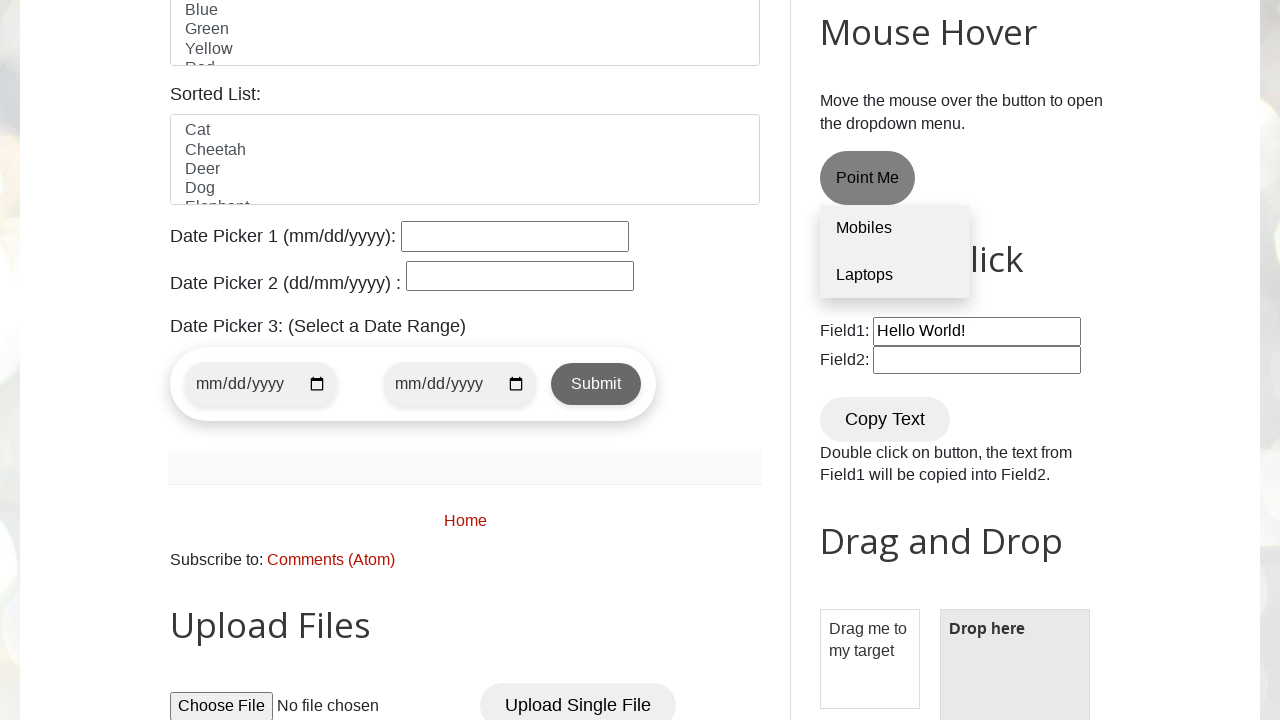

Clicked on the 'Laptops' link at (895, 275) on a:text('Laptops')
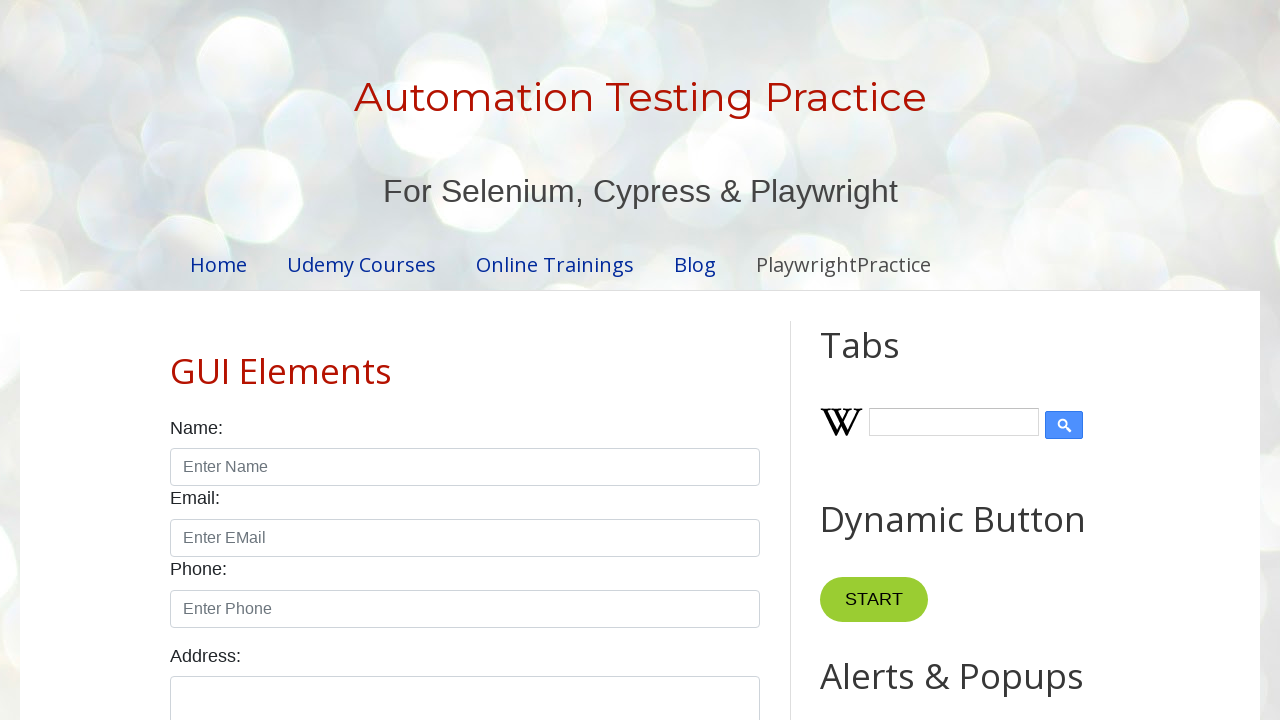

Double-clicked the 'Copy Text' button at (885, 360) on xpath=//button[contains(text(),'Copy Text')]
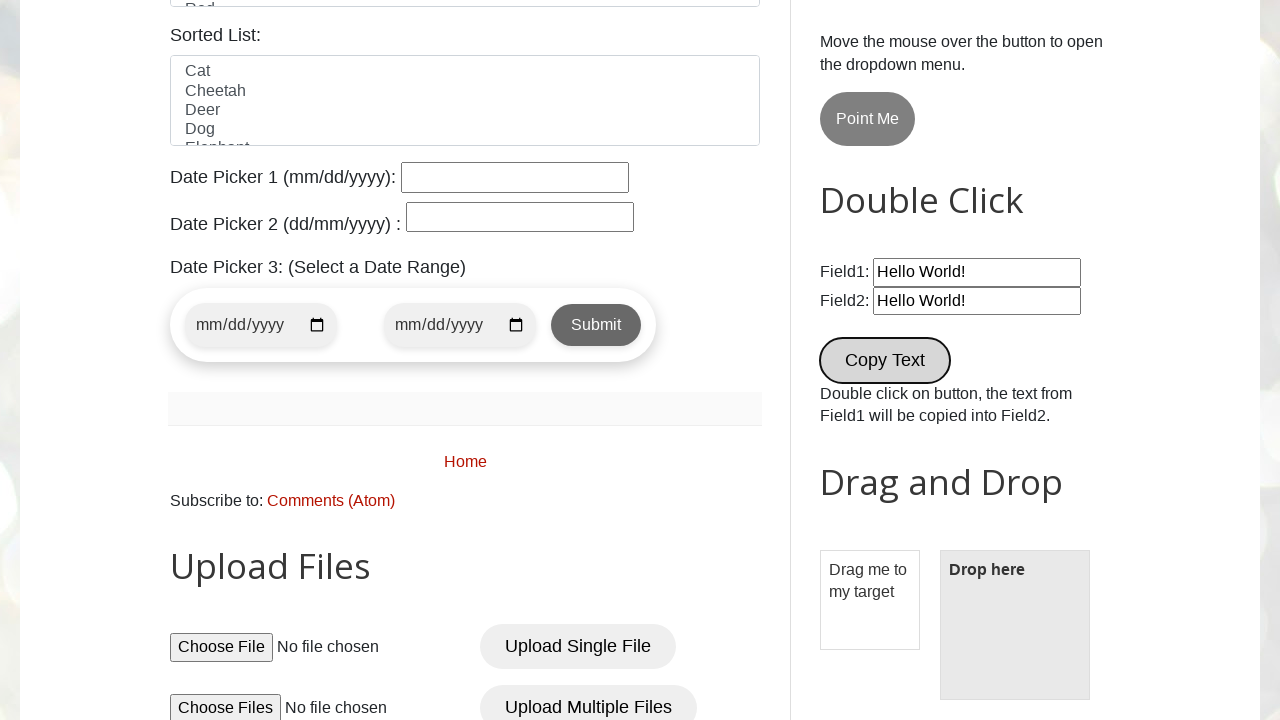

Right-clicked on the field2 element at (977, 301) on #field2
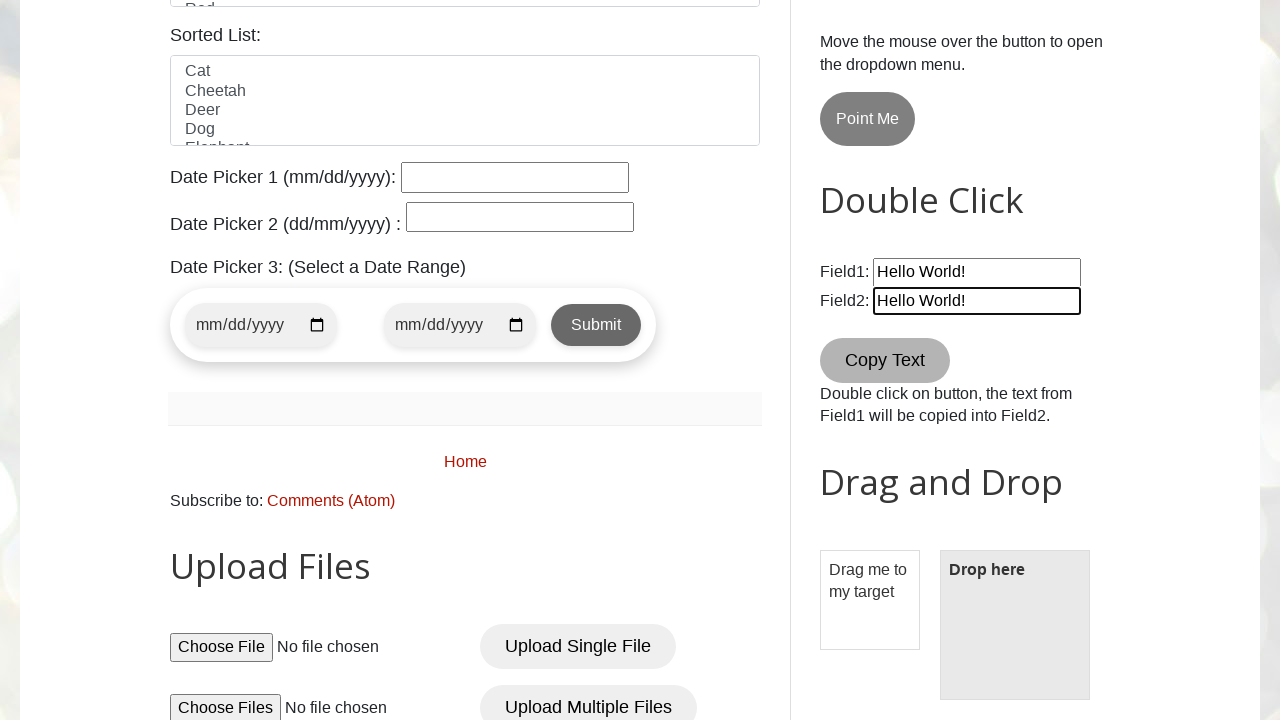

Dragged and dropped draggable element onto droppable element at (1015, 625)
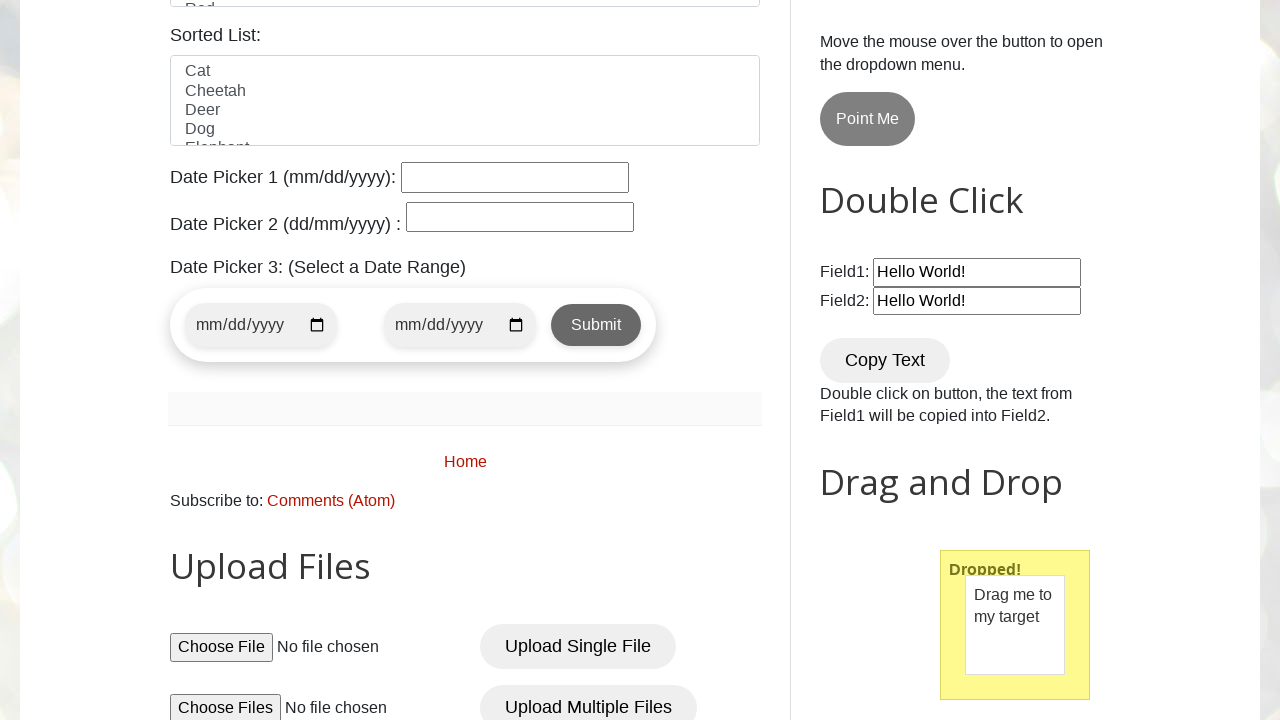

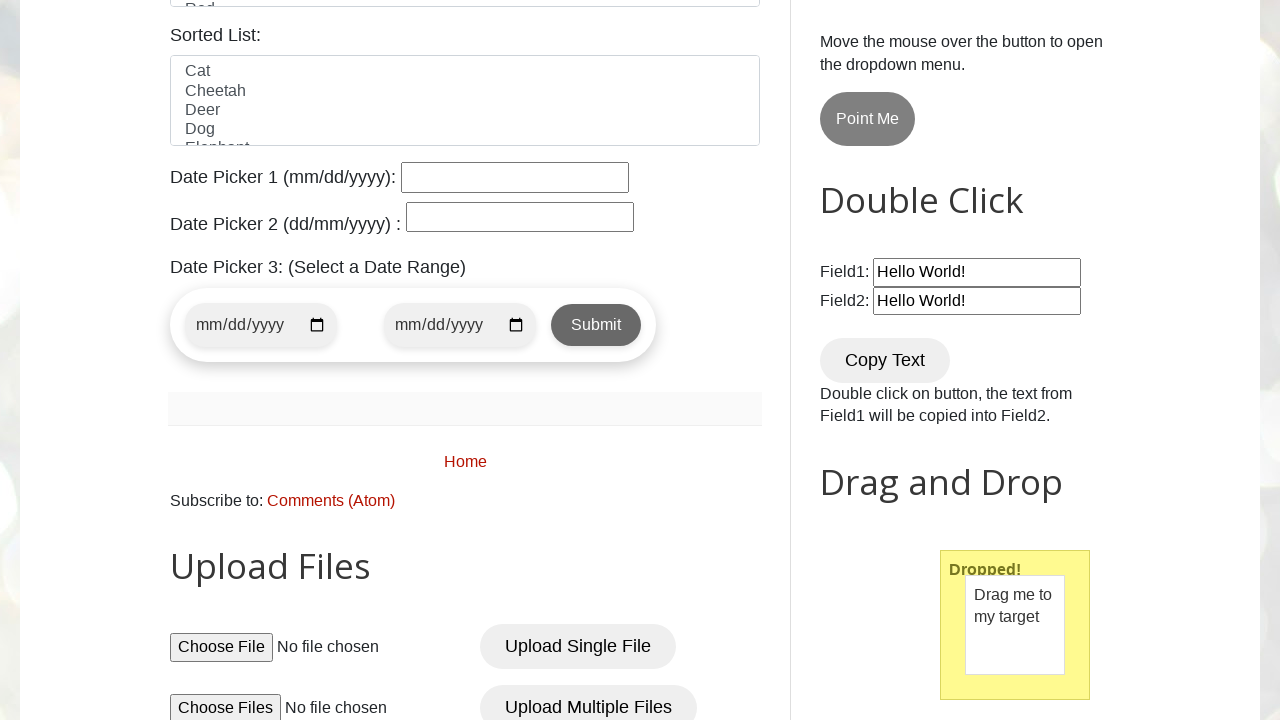